Tests loading states by waiting for the page to fully load and verifying main content becomes visible.

Starting URL: https://the-match-five.vercel.app

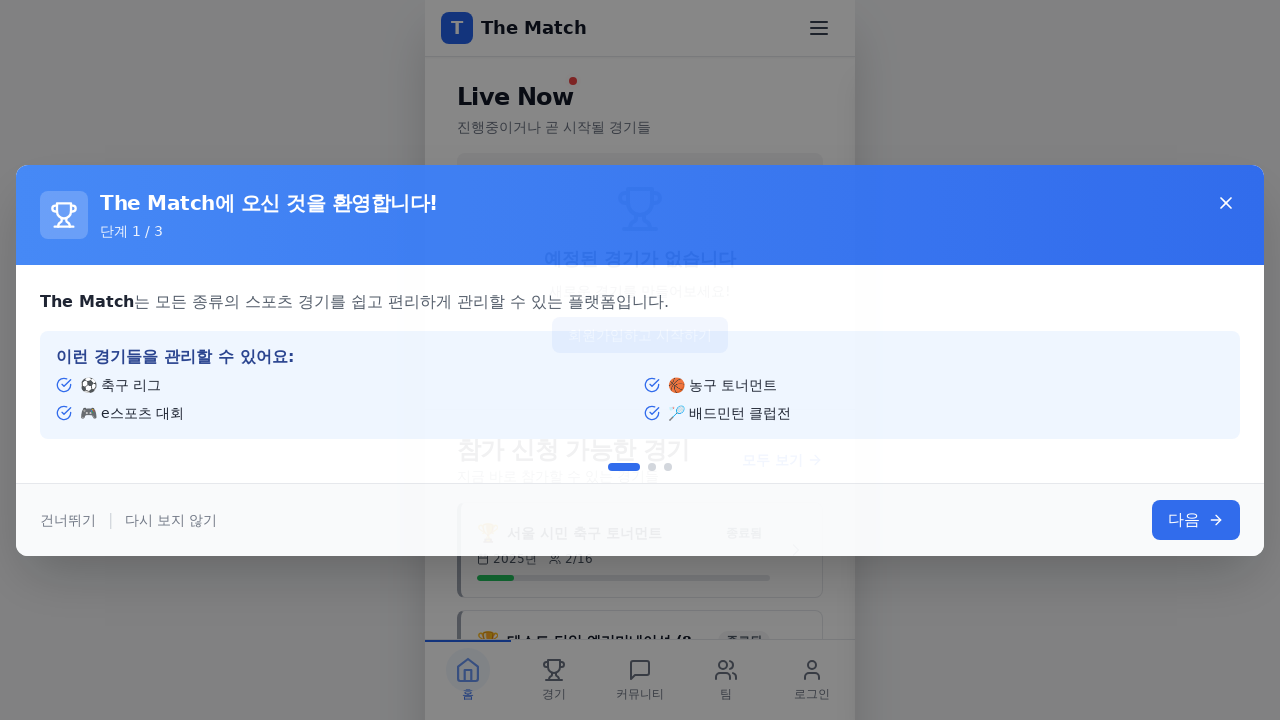

Set mobile viewport to 375x667
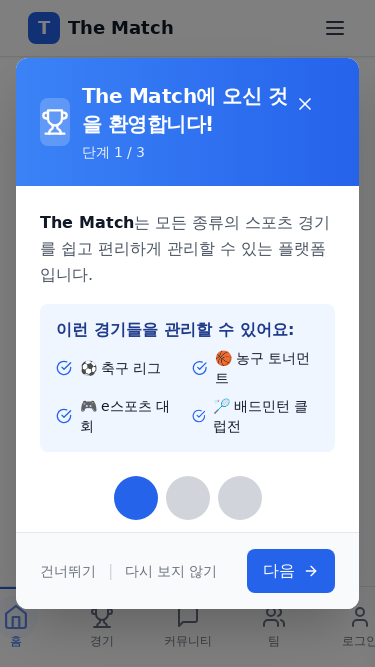

Page reached networkidle state
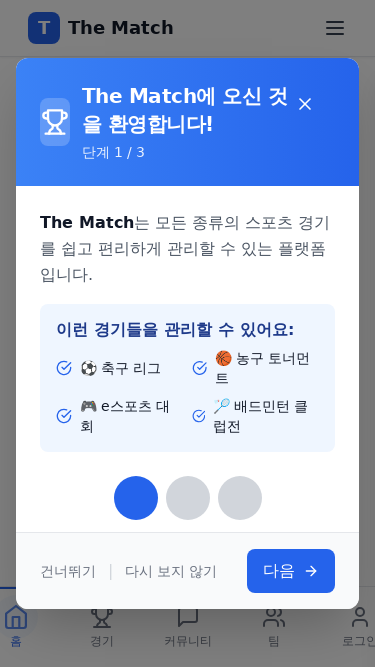

Main content element became visible after loading
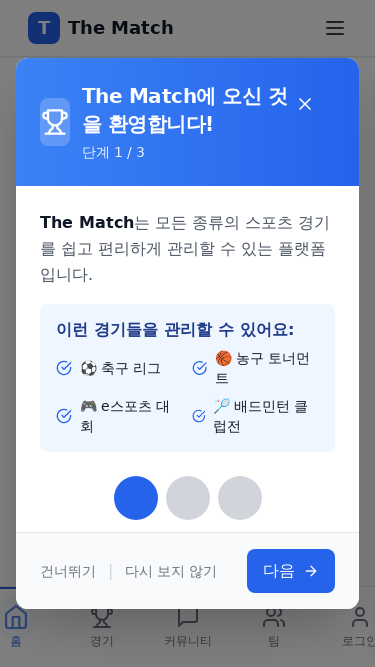

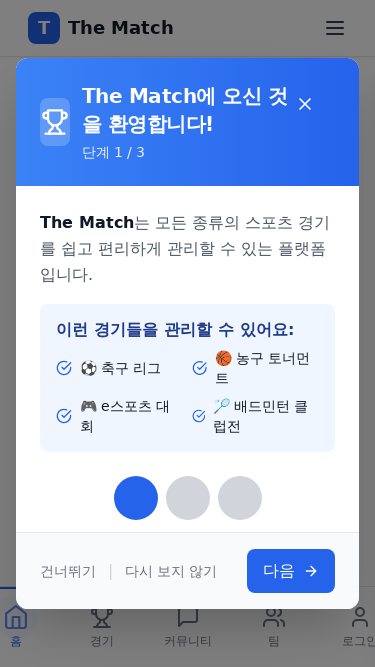